Tests dynamic loading where the element is rendered after the loading bar completes, then verifies the displayed text.

Starting URL: http://the-internet.herokuapp.com/dynamic_loading/2

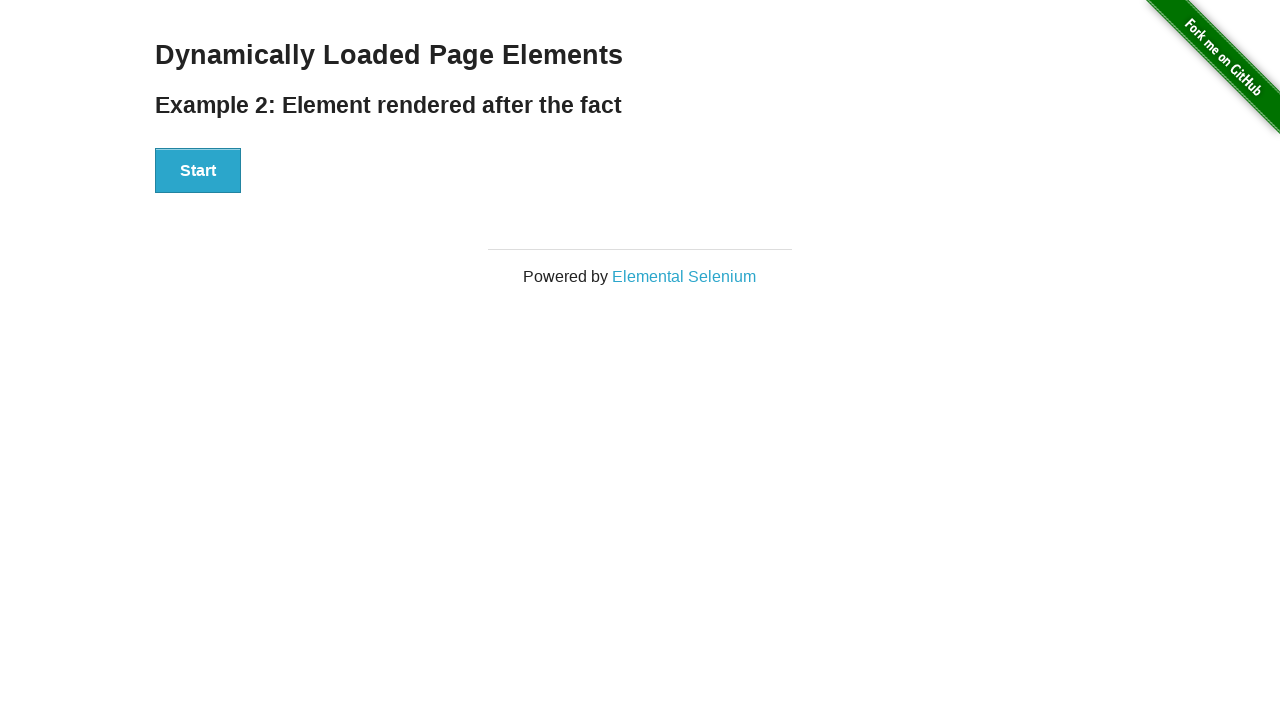

Clicked the Start button to initiate dynamic loading at (198, 171) on #start button
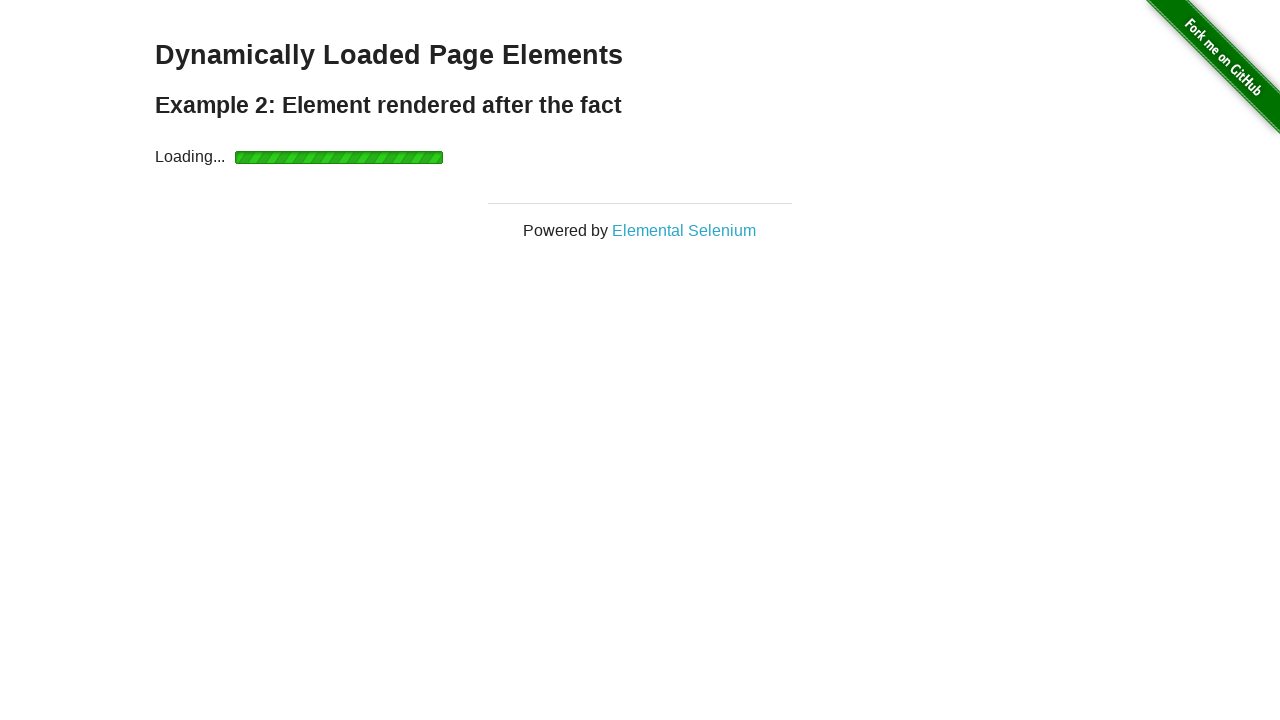

Waited for the finish element to become visible after loading bar completed
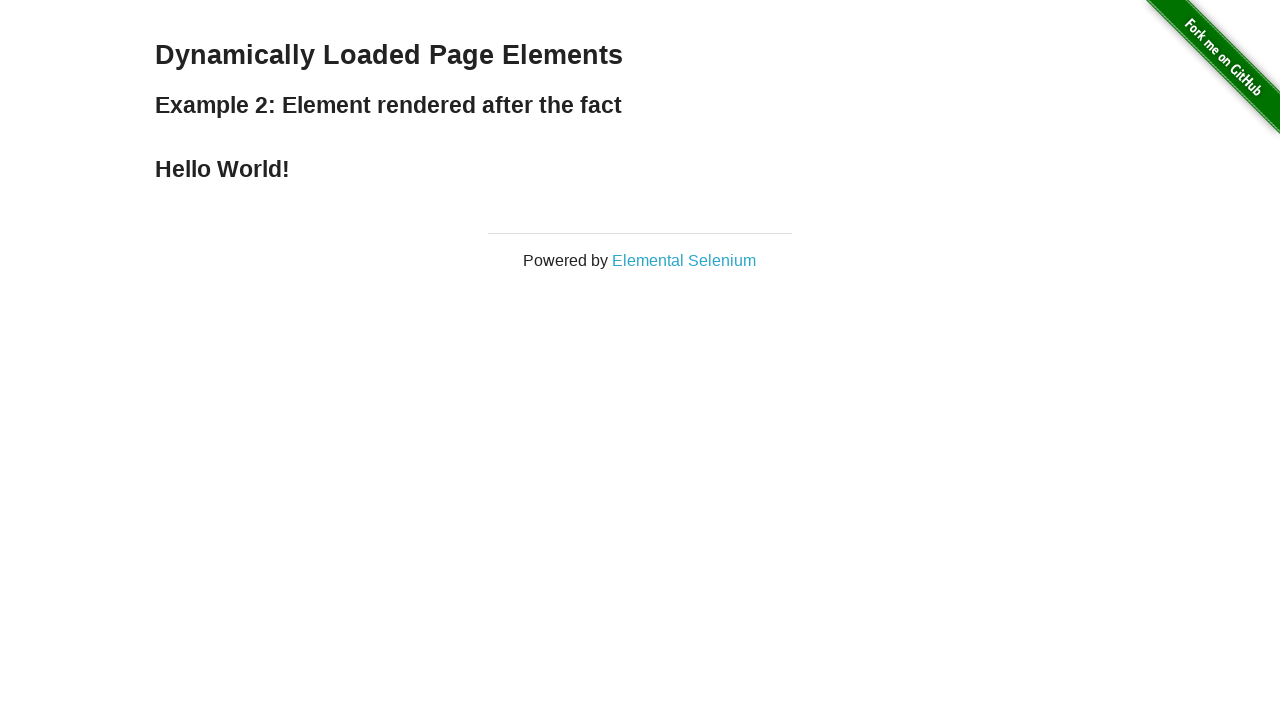

Verified that the finish element displays 'Hello World!'
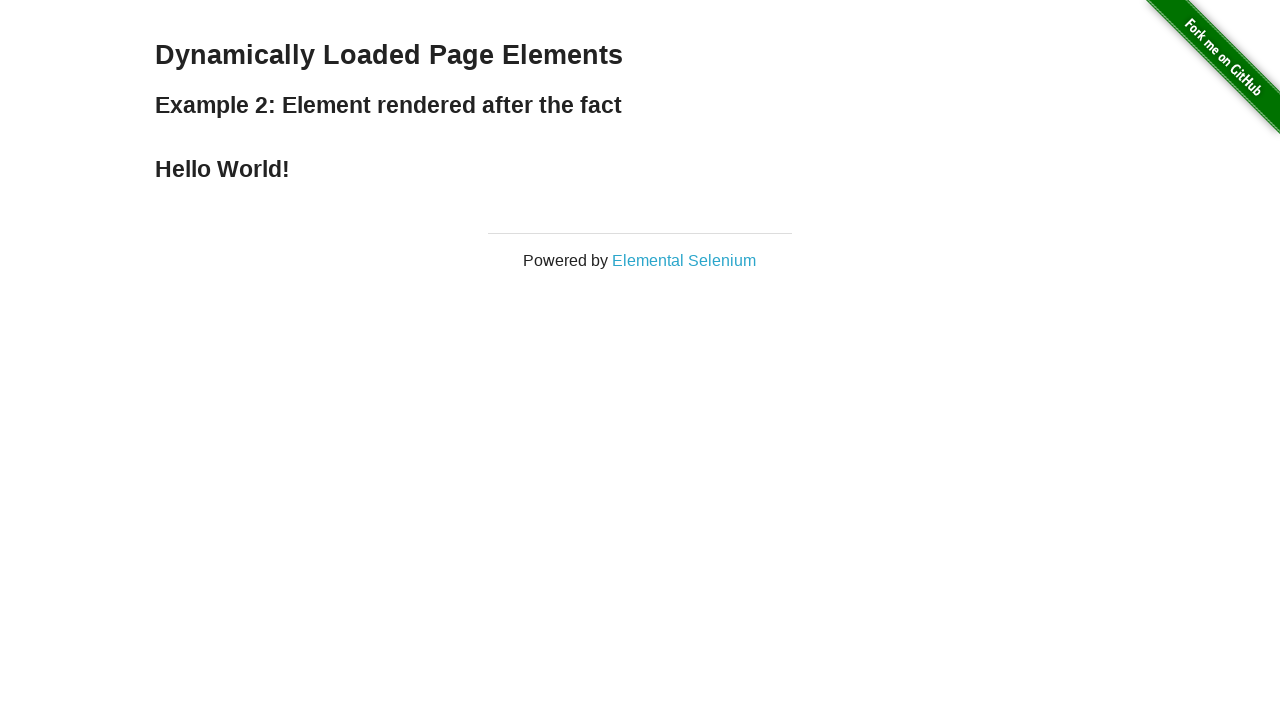

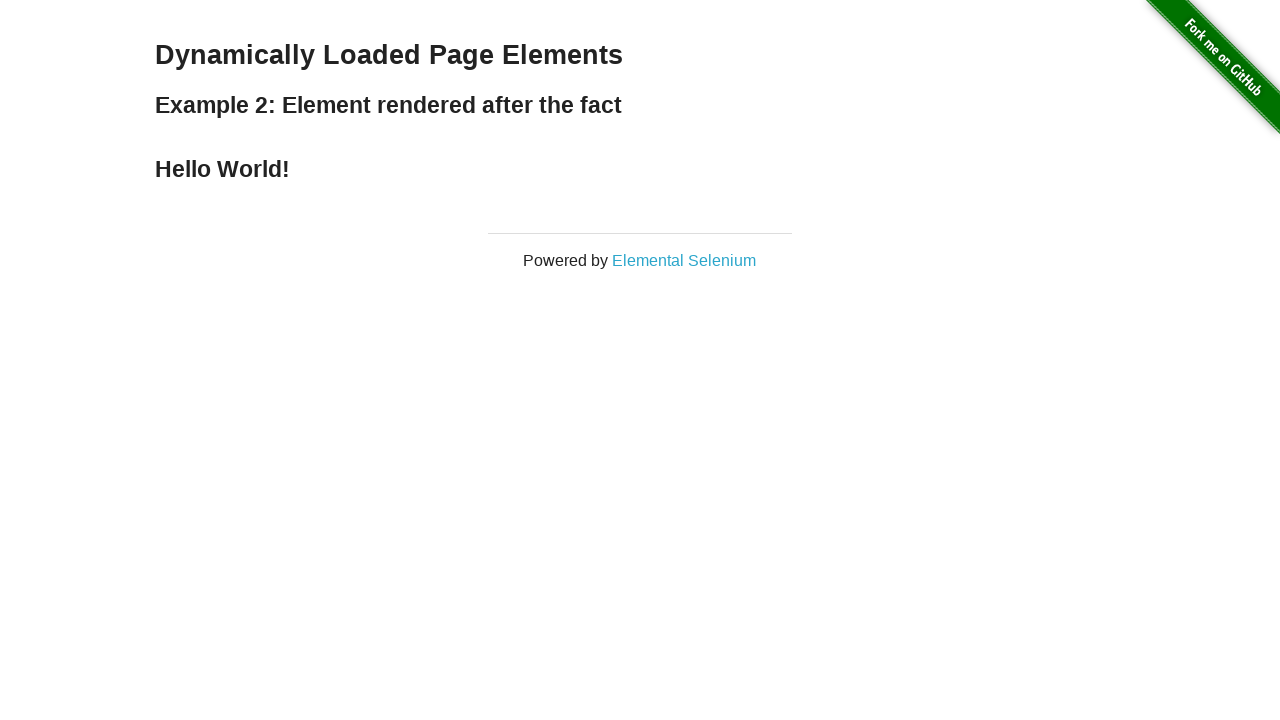